Navigates to the Mountain Project page for New Mexico climbing area and waits for the page to load

Starting URL: https://www.mountainproject.com/area/105708964/new-mexico

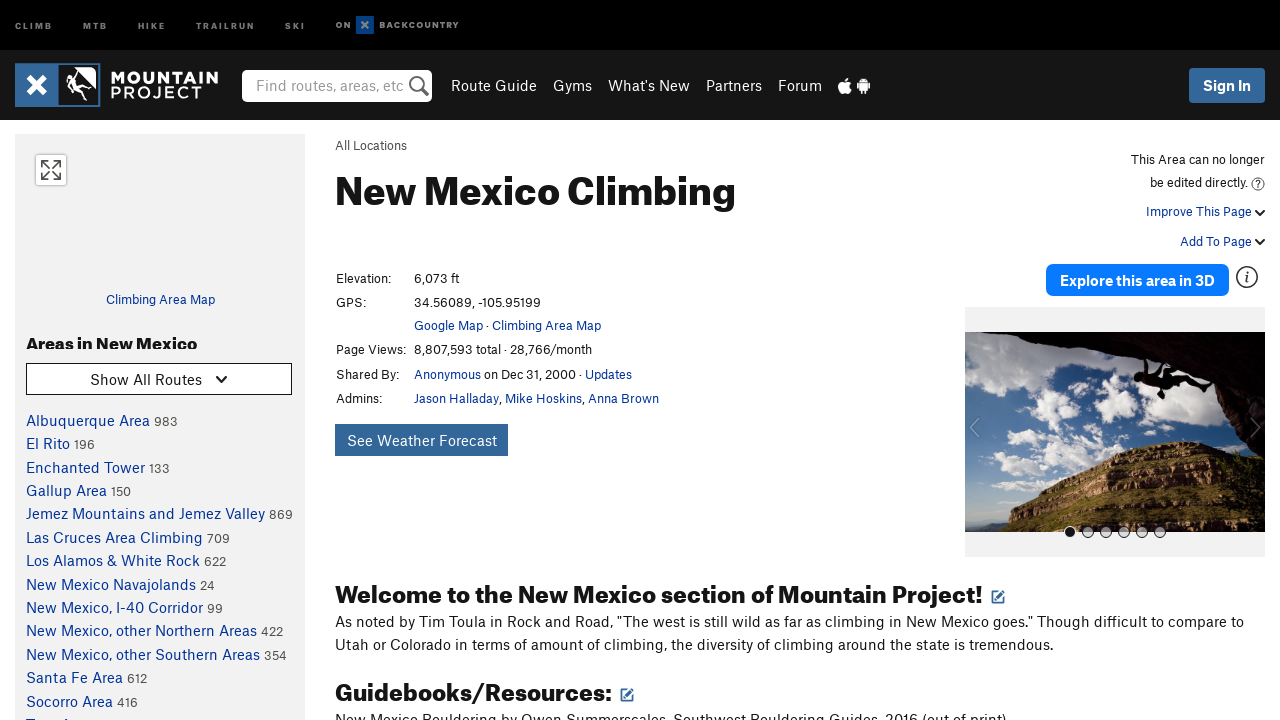

Waited for page body to load on Mountain Project New Mexico climbing area page
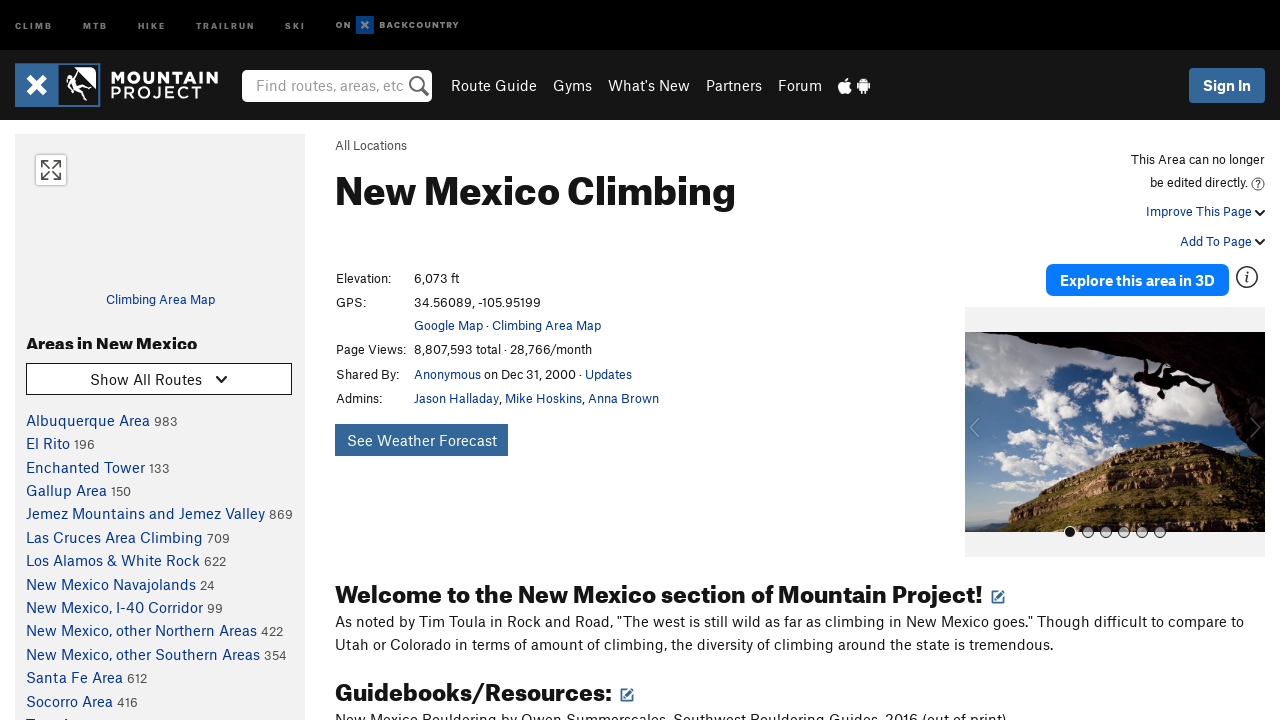

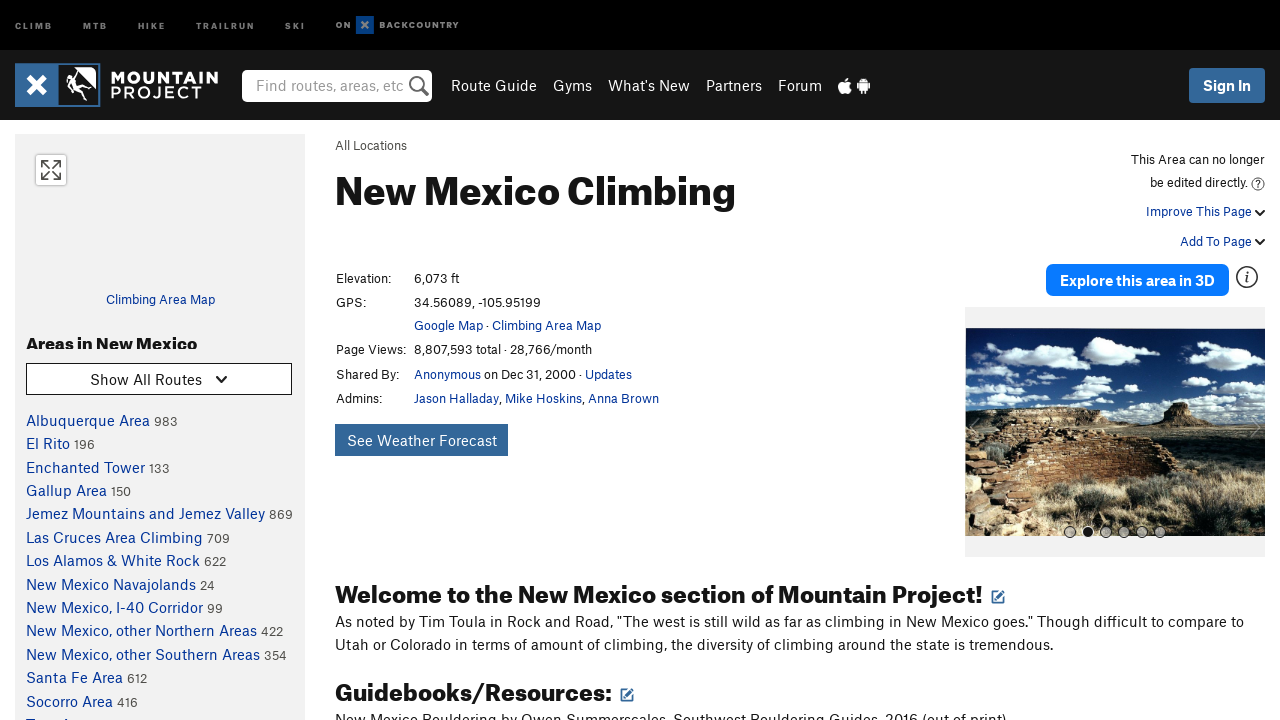